Tests radio button interactions on a practice page by clicking various radio buttons, checking their selection states, and verifying default selections

Starting URL: https://www.leafground.com/radio.xhtml

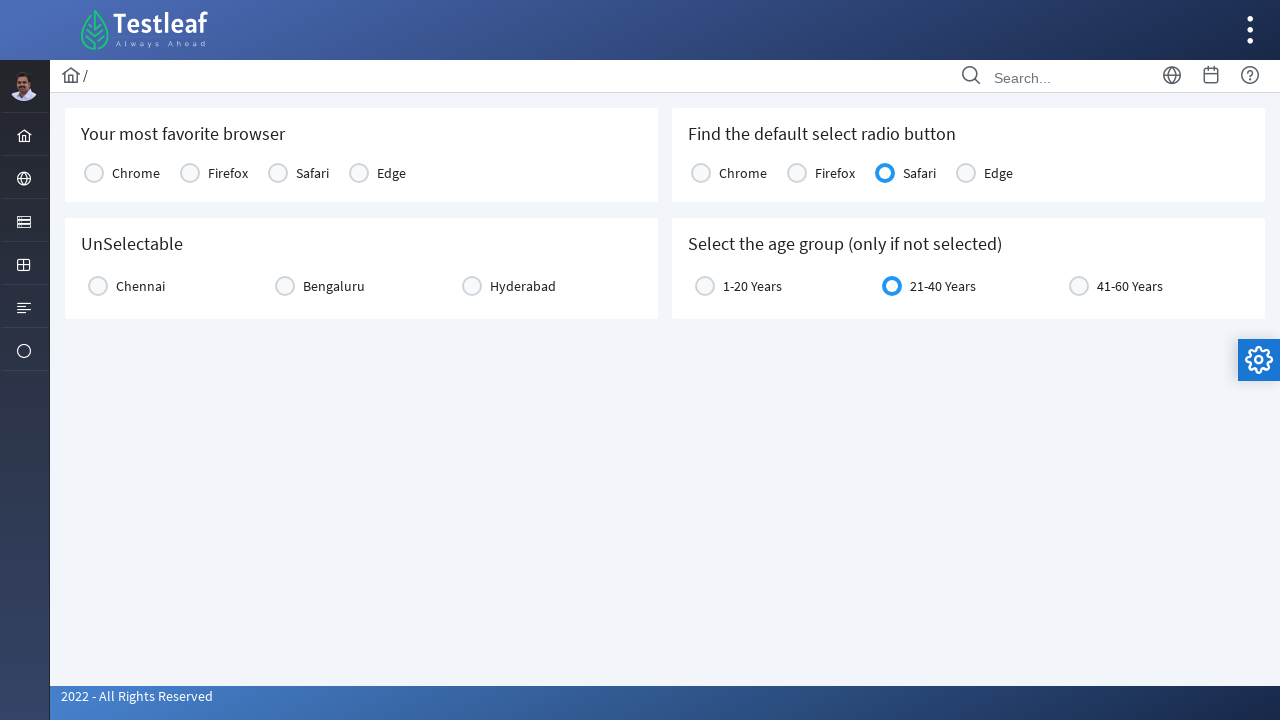

Clicked first radio button in console1 table at (190, 173) on xpath=//table[@id='j_idt87:console1']/tbody[1]/tr[1]/td[2]/div[1]/div[2]/span[1]
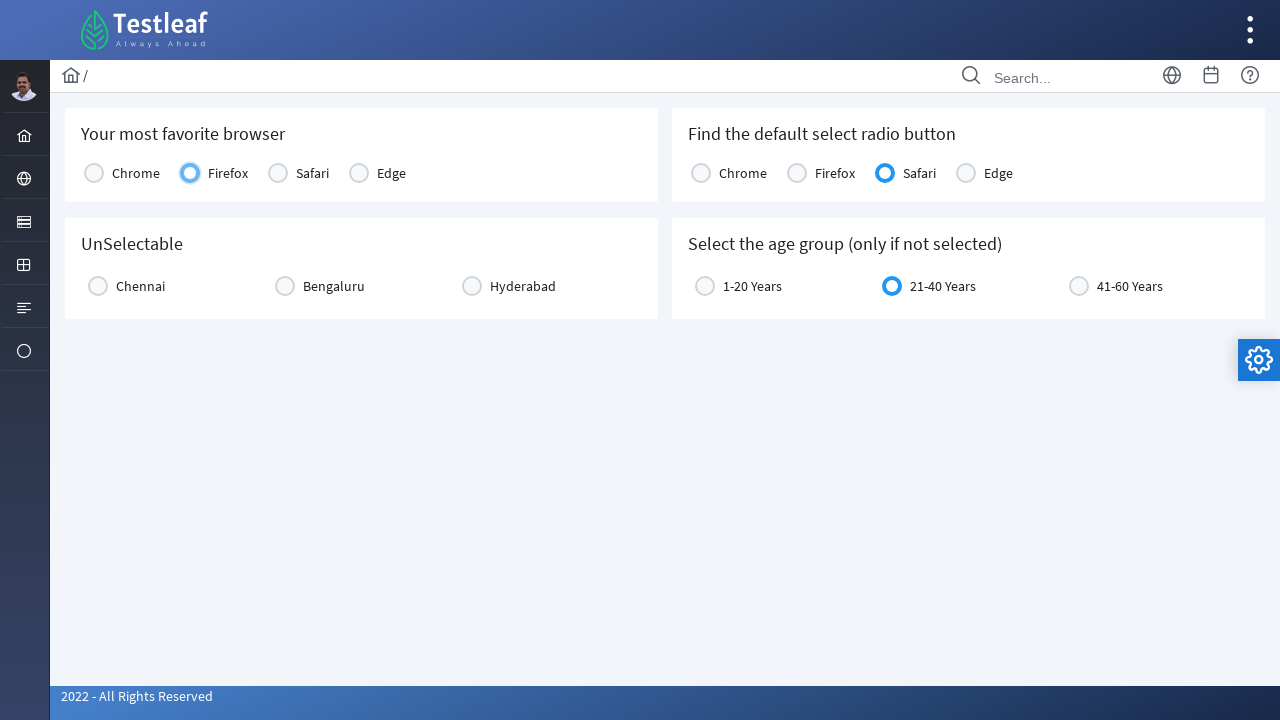

Clicked Chennai radio button at (98, 286) on xpath=//div[@class='ui-g-12 ui-md-4']//span
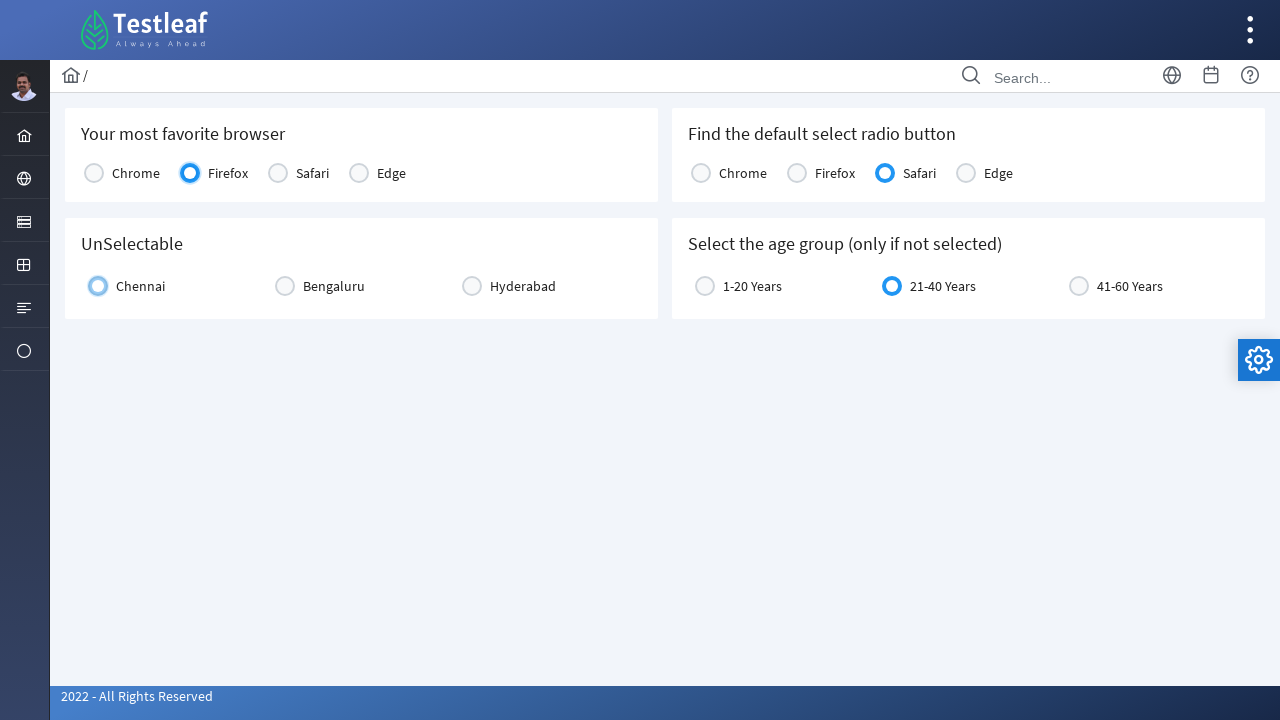

Clicked Bangalore radio button at (285, 286) on (//div[@class='ui-g-12 ui-md-4']//span)[2]
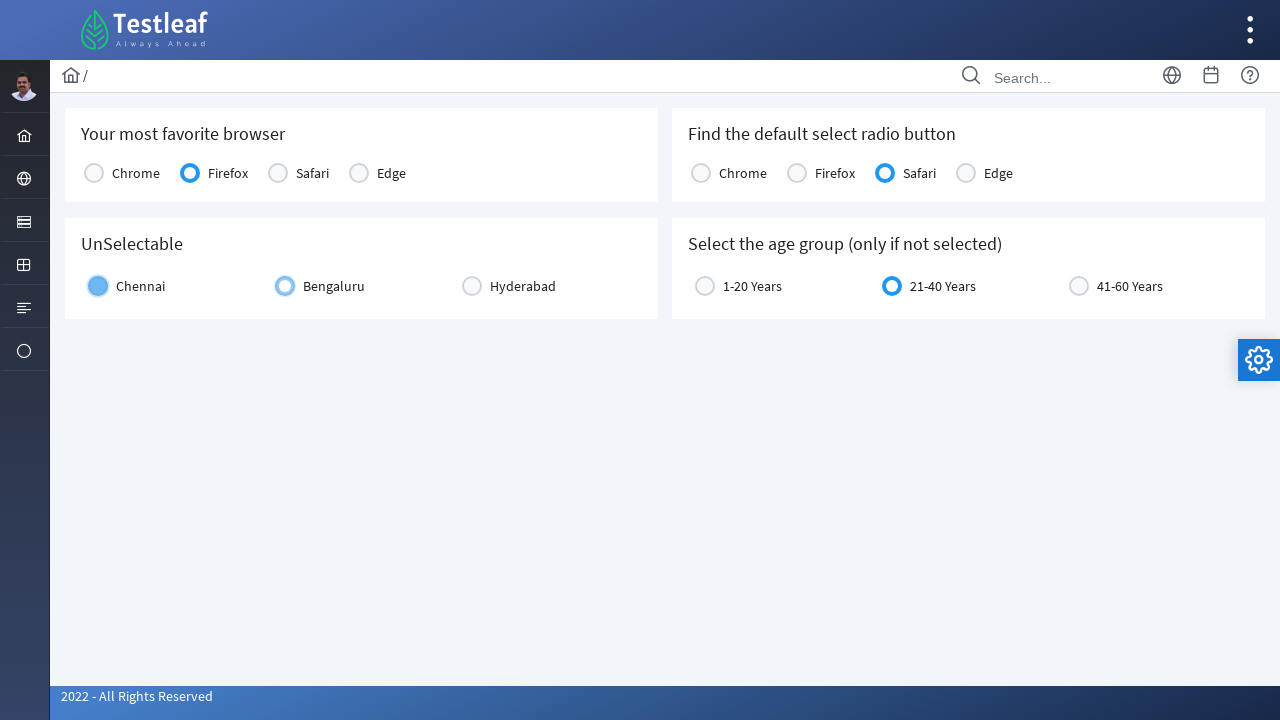

Clicked Hyderabad radio button at (472, 286) on (//div[@class='ui-g-12 ui-md-4']//span)[3]
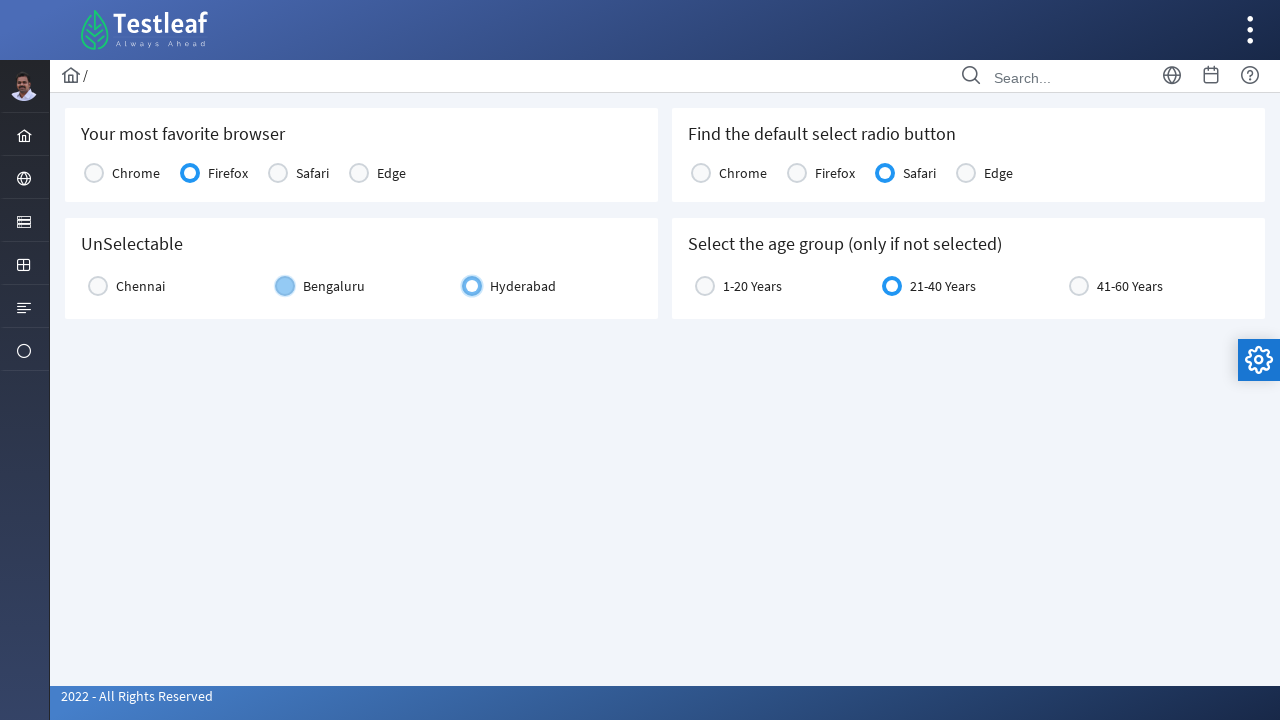

Found that radio button 3 is selected
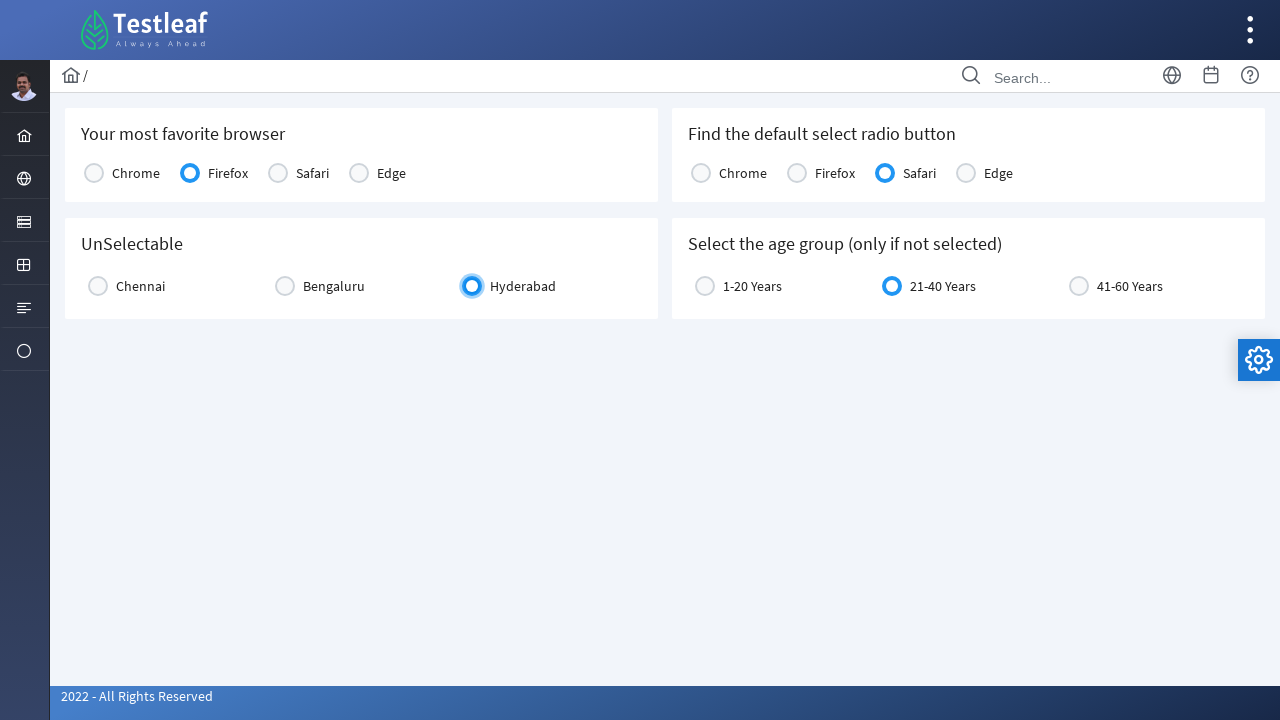

Retrieved text content of label for selected radio button 3
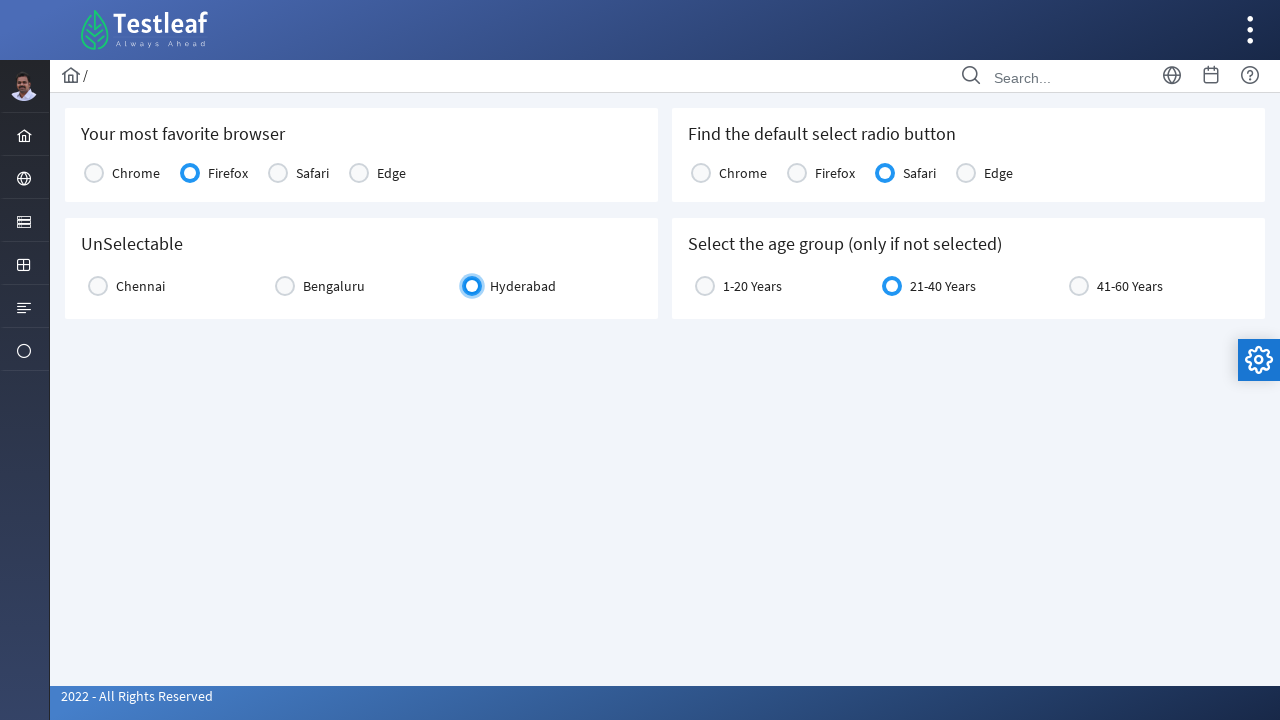

Verified age radio button for '21-40 Years' is already selected
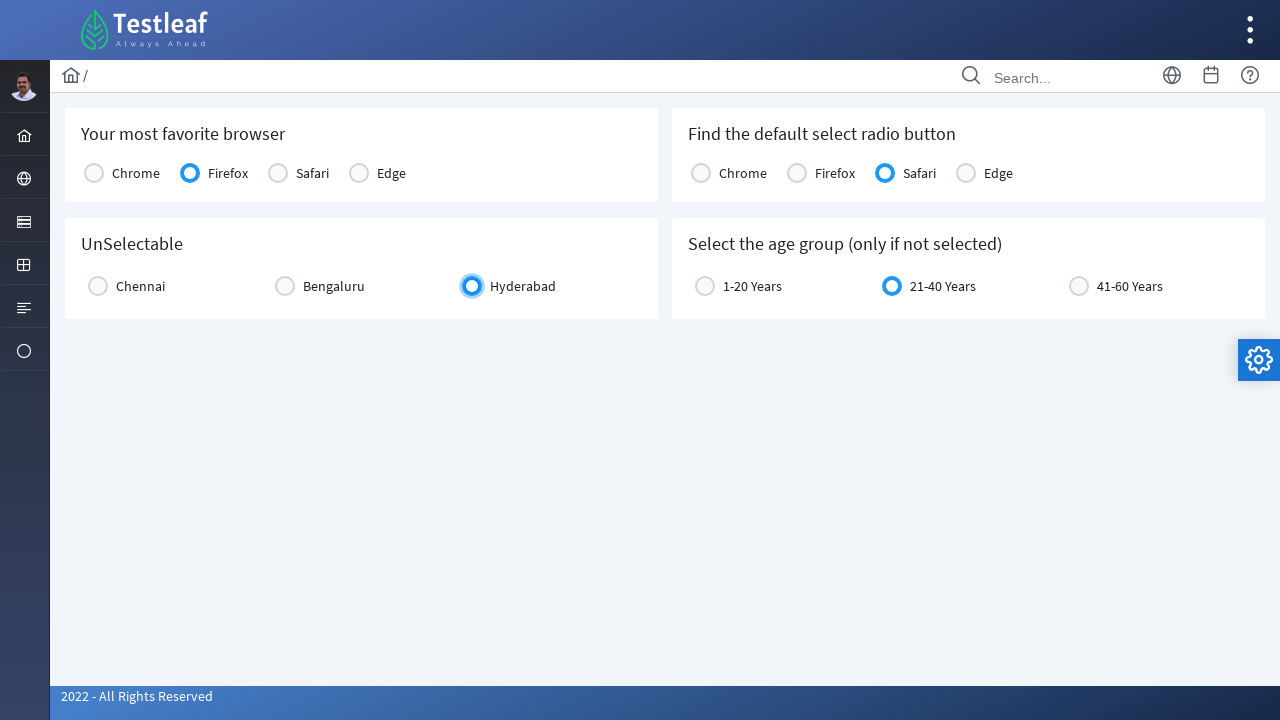

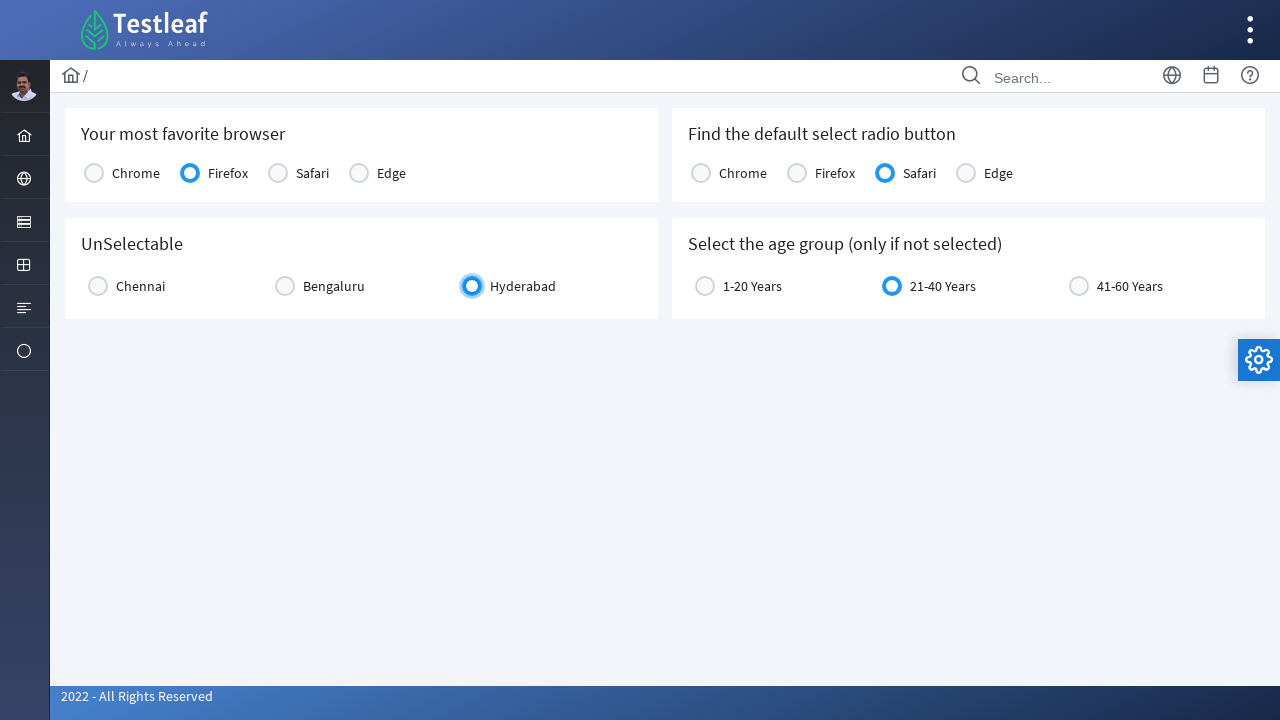